Tests registration form validation by entering a password with less than 6 characters and verifying the password length error messages

Starting URL: https://alada.vn/tai-khoan/dang-ky.html

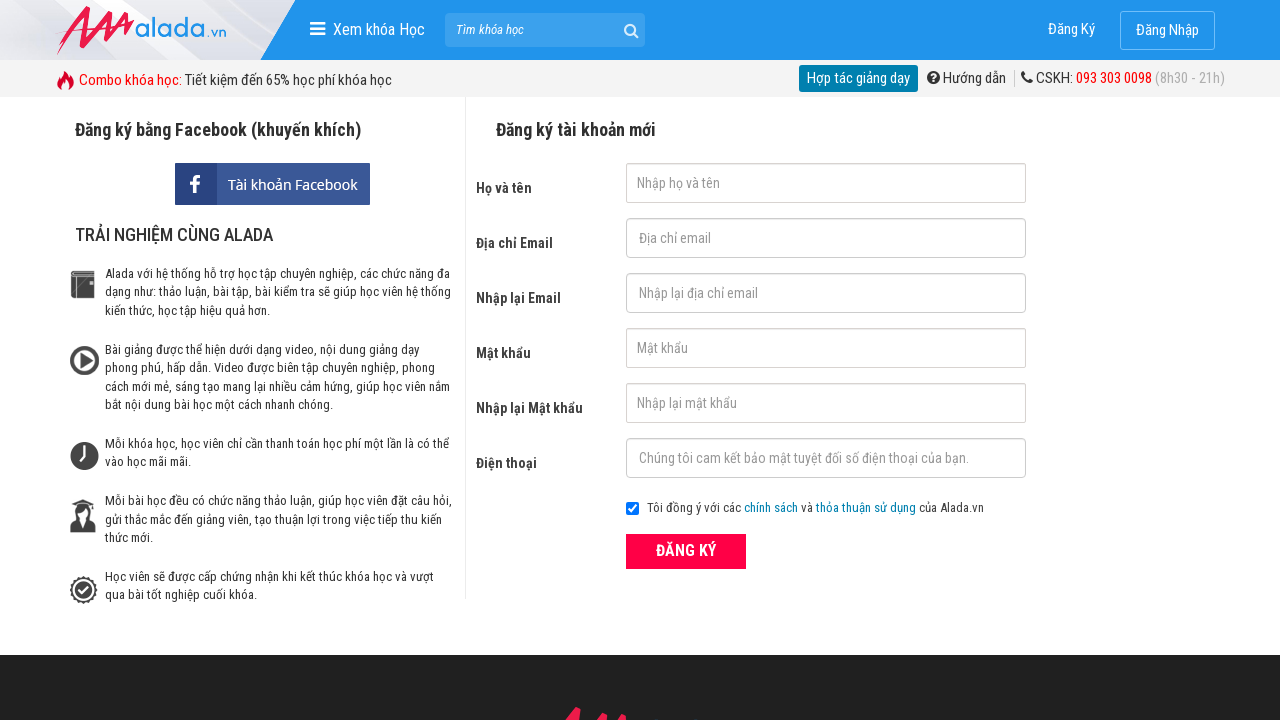

Filled first name field with 'Mike Wilson' on #txtFirstname
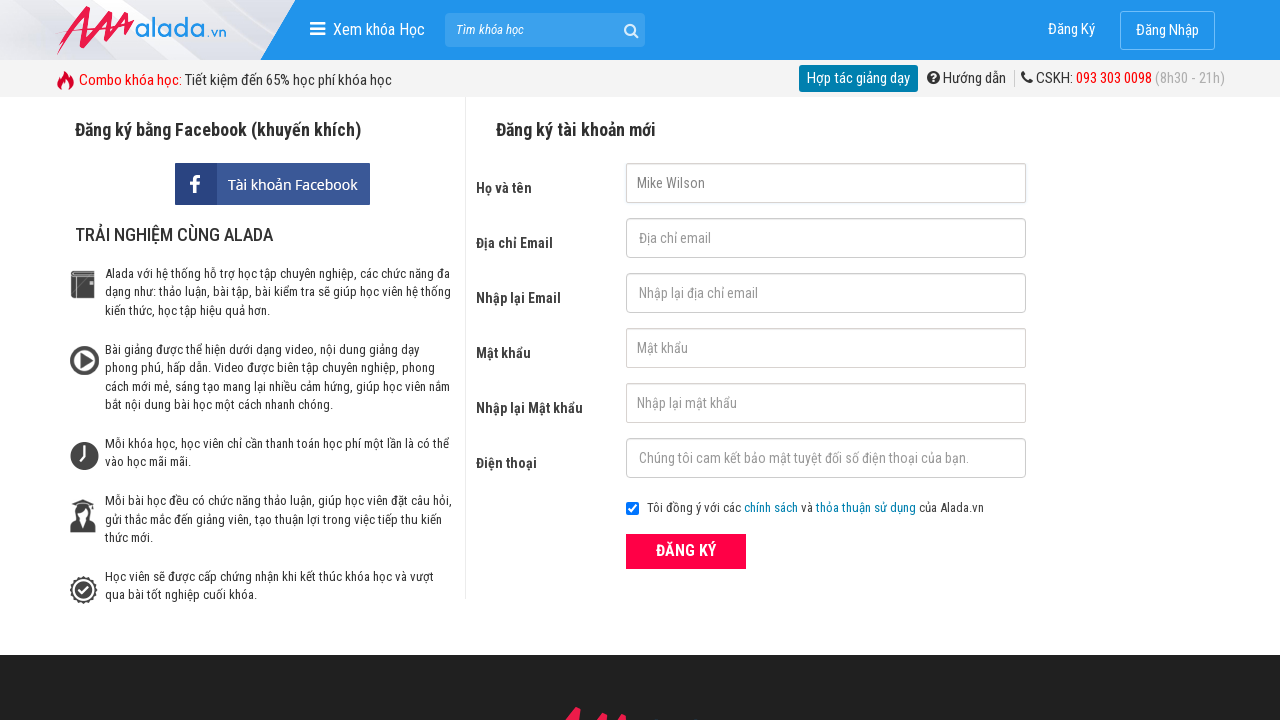

Filled email field with 'mikewilson@gmail.com' on #txtEmail
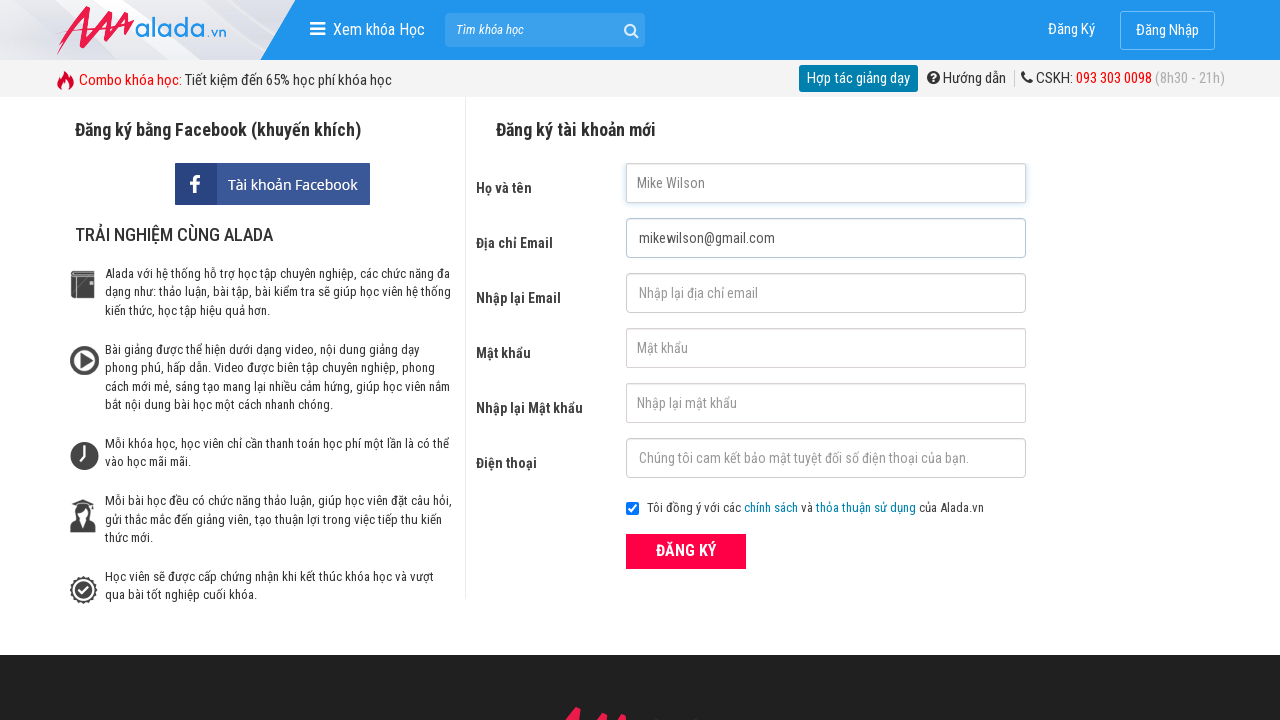

Filled confirm email field with 'mikewilson@gmail.com' on #txtCEmail
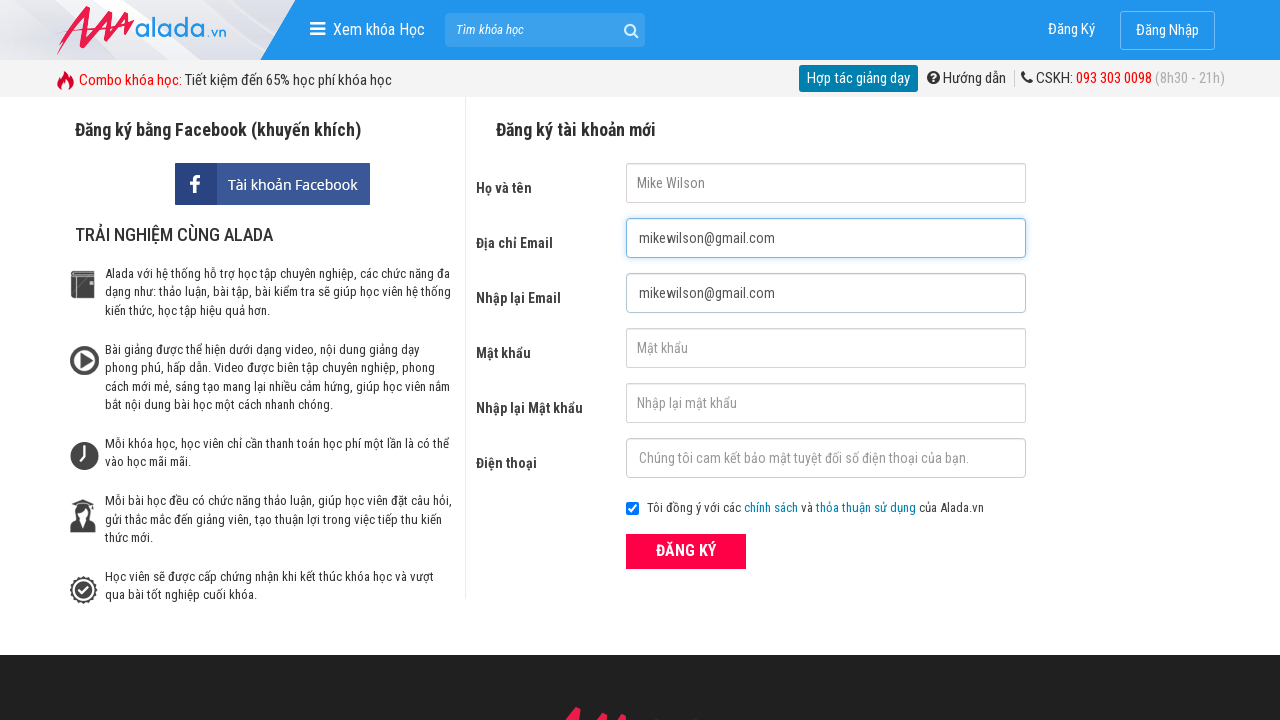

Filled password field with 'abc12' (5 characters - less than 6 required) on #txtPassword
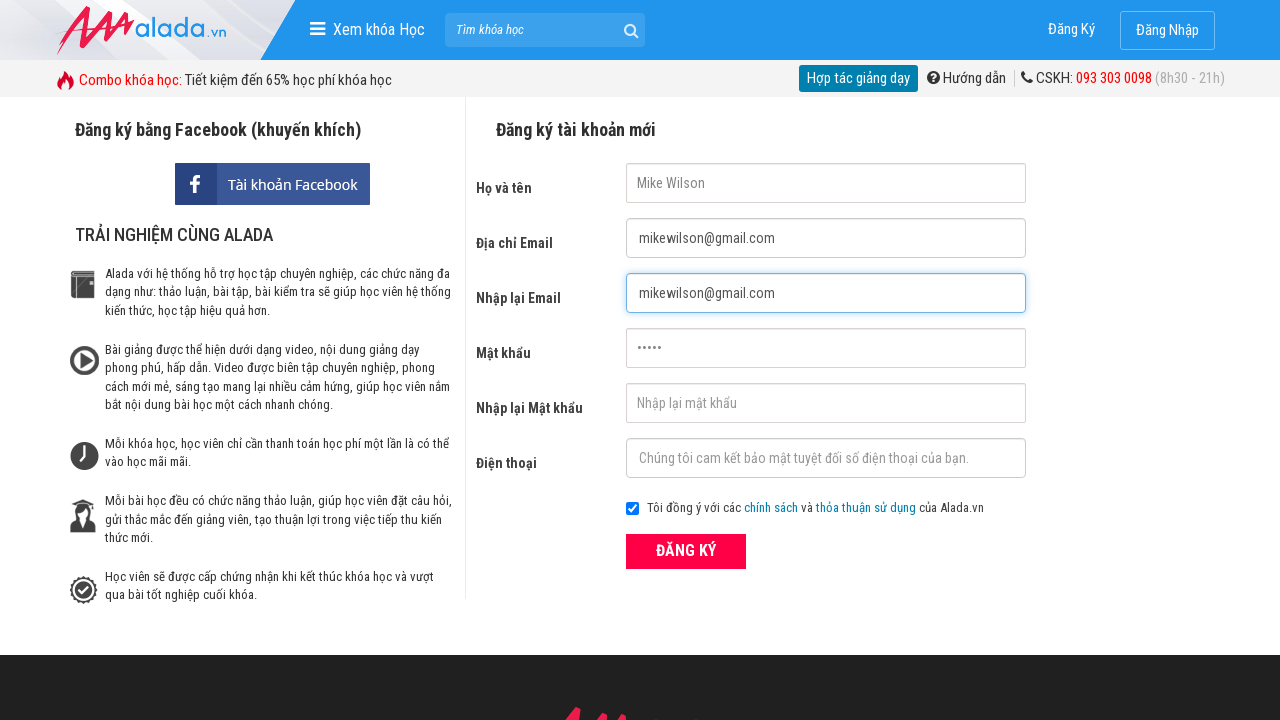

Filled confirm password field with 'abc12' on #txtCPassword
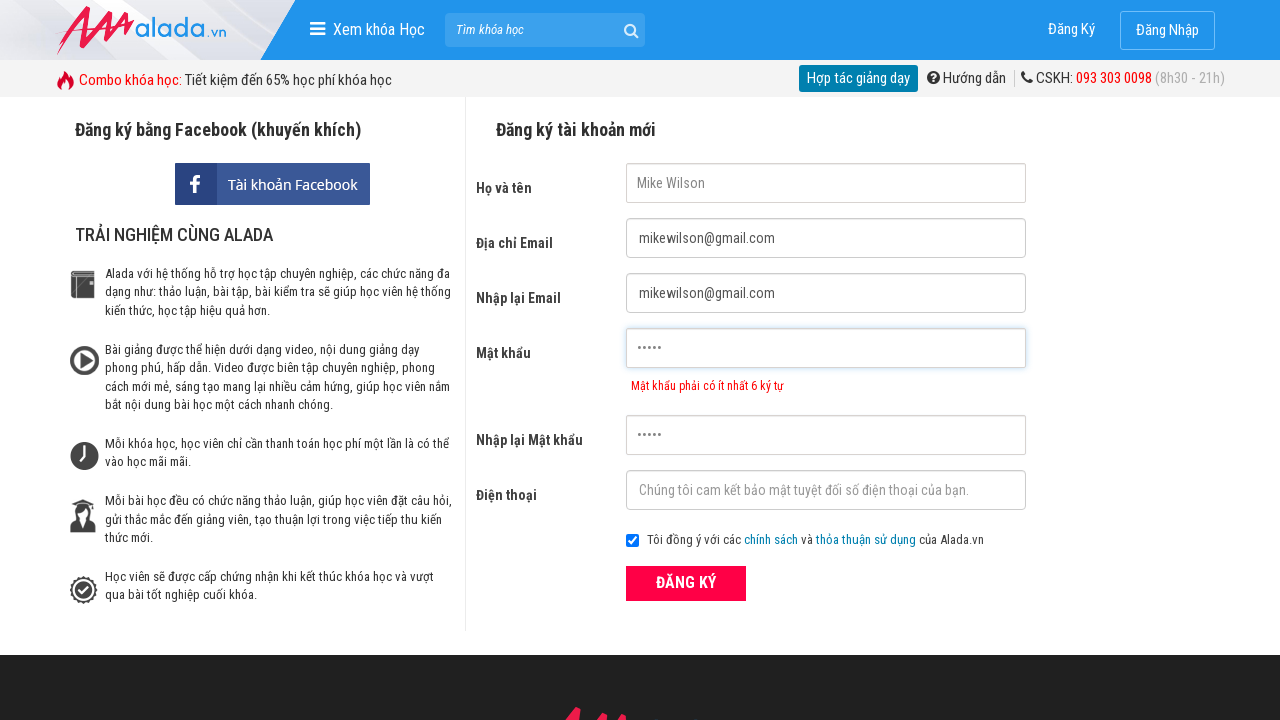

Filled phone number field with '0923456789' on #txtPhone
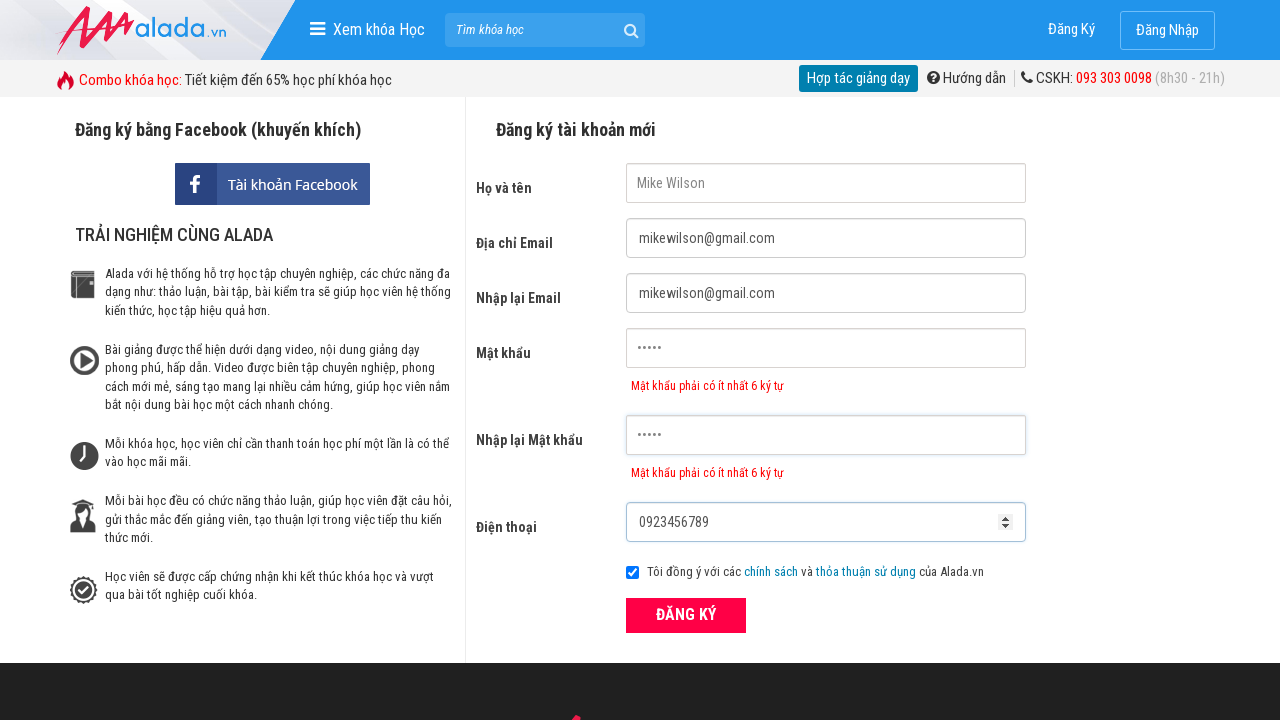

Clicked submit button to register at (686, 615) on button[type='submit']
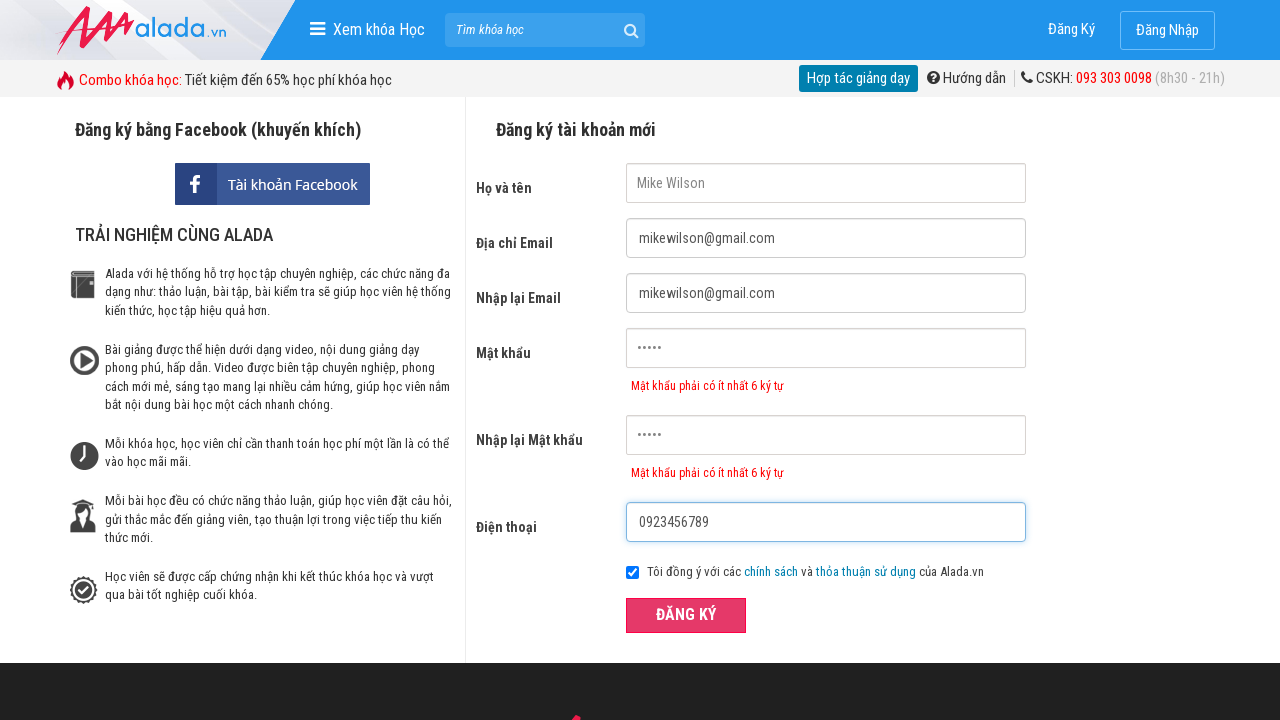

Password error message element appeared
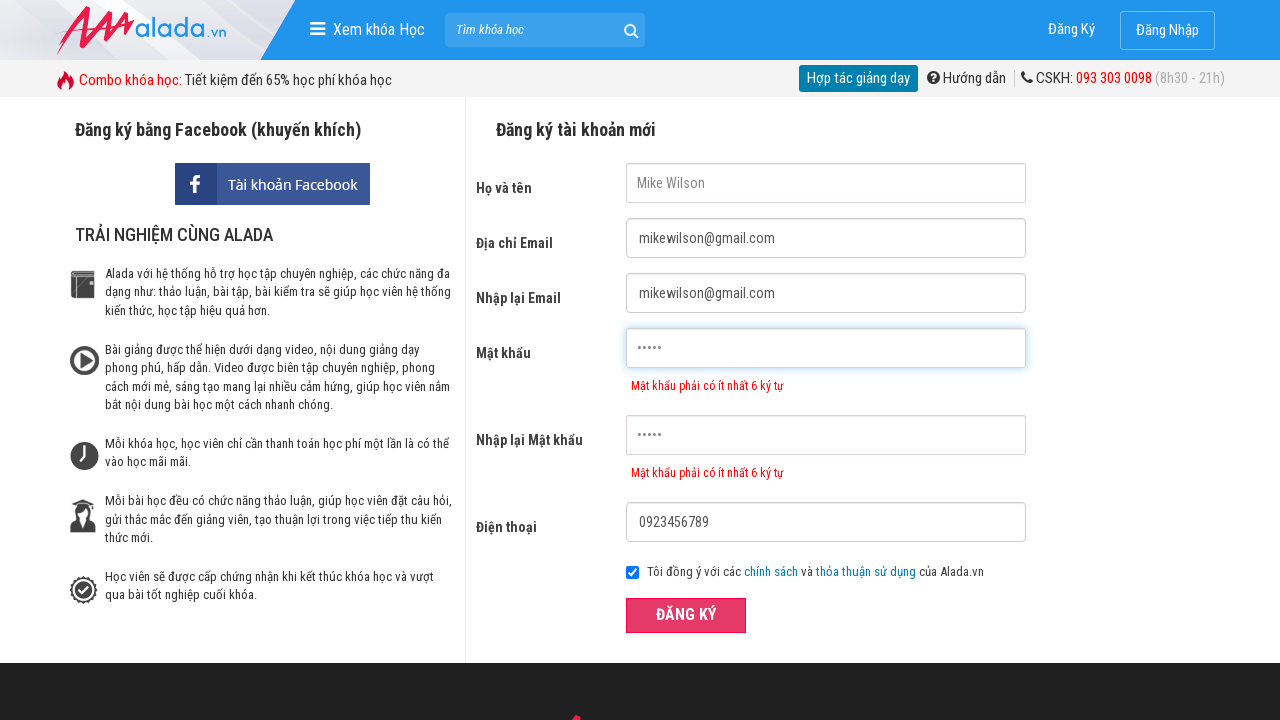

Verified password error message: 'Mật khẩu phải có ít nhất 6 ký tự'
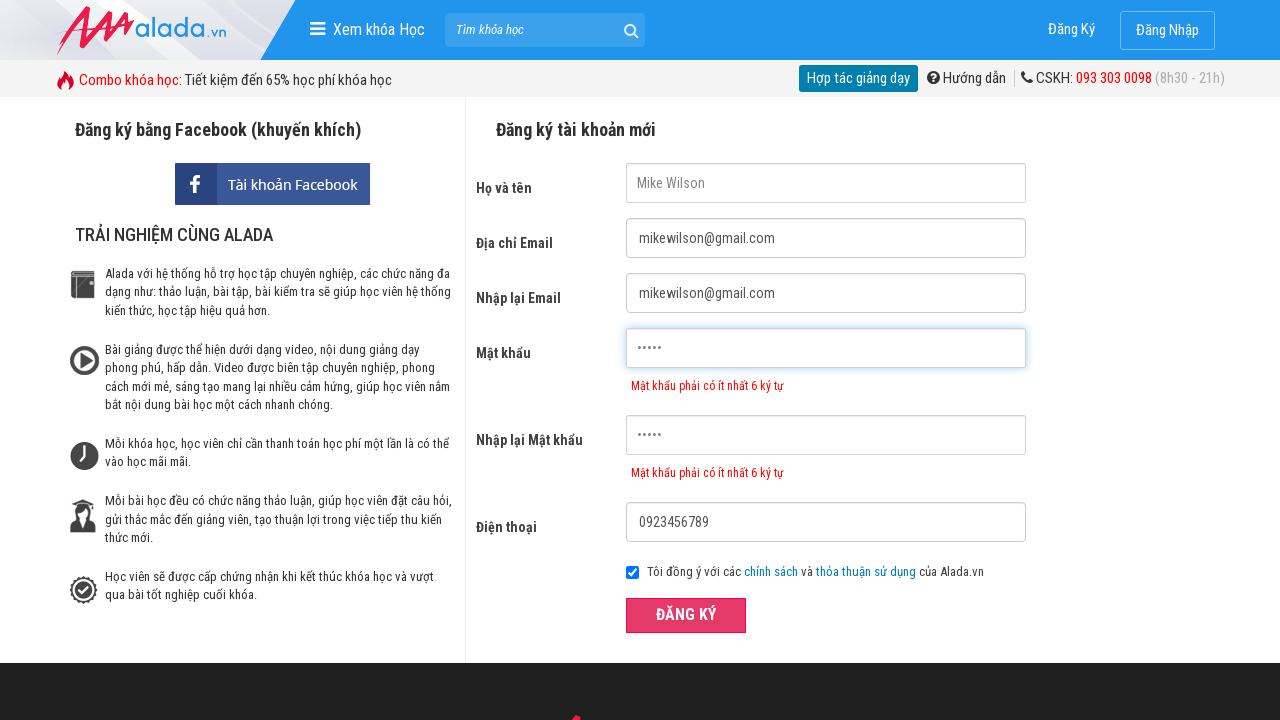

Verified confirm password error message: 'Mật khẩu phải có ít nhất 6 ký tự'
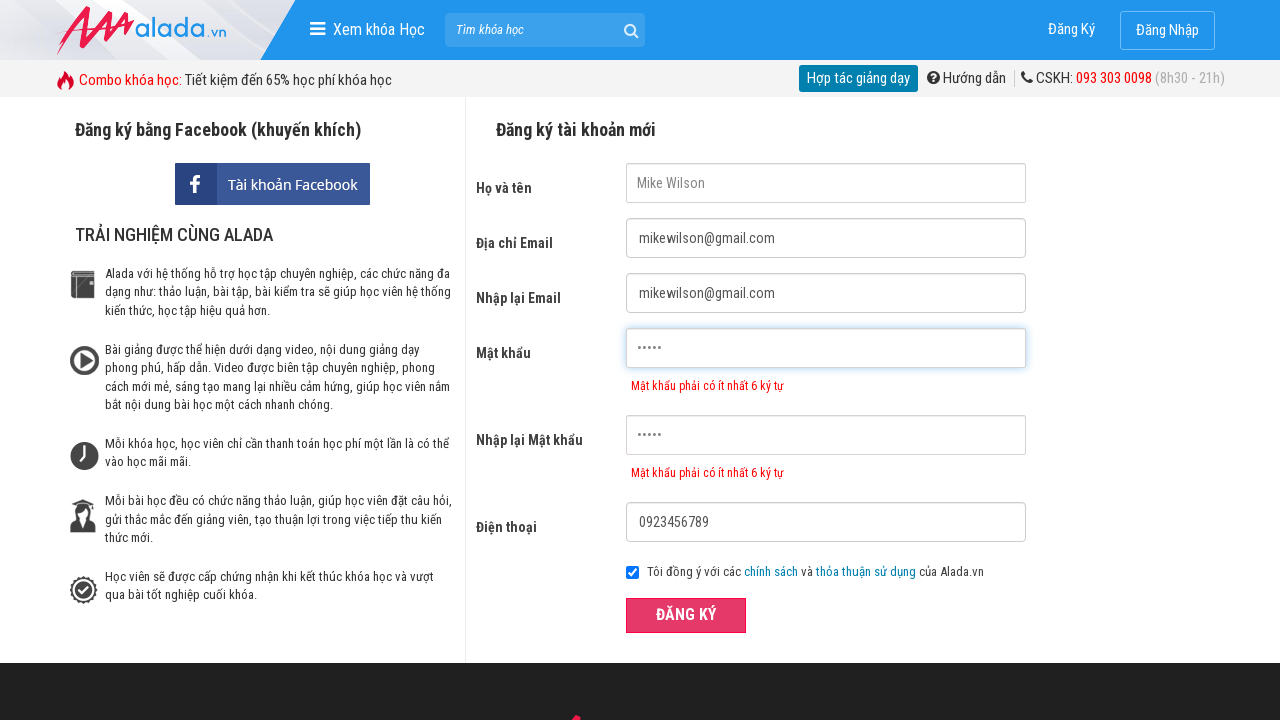

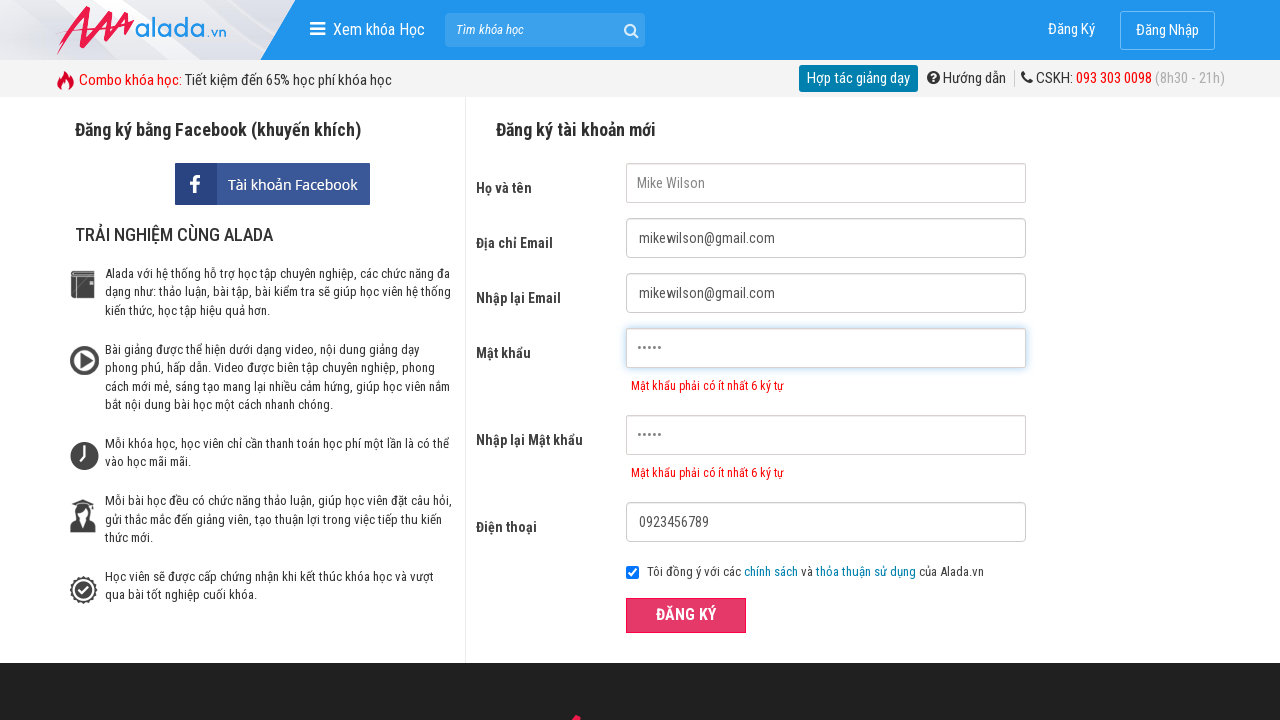